Verifies that the Contact page modal opens correctly when clicking the Contact link

Starting URL: https://www.demoblaze.com/

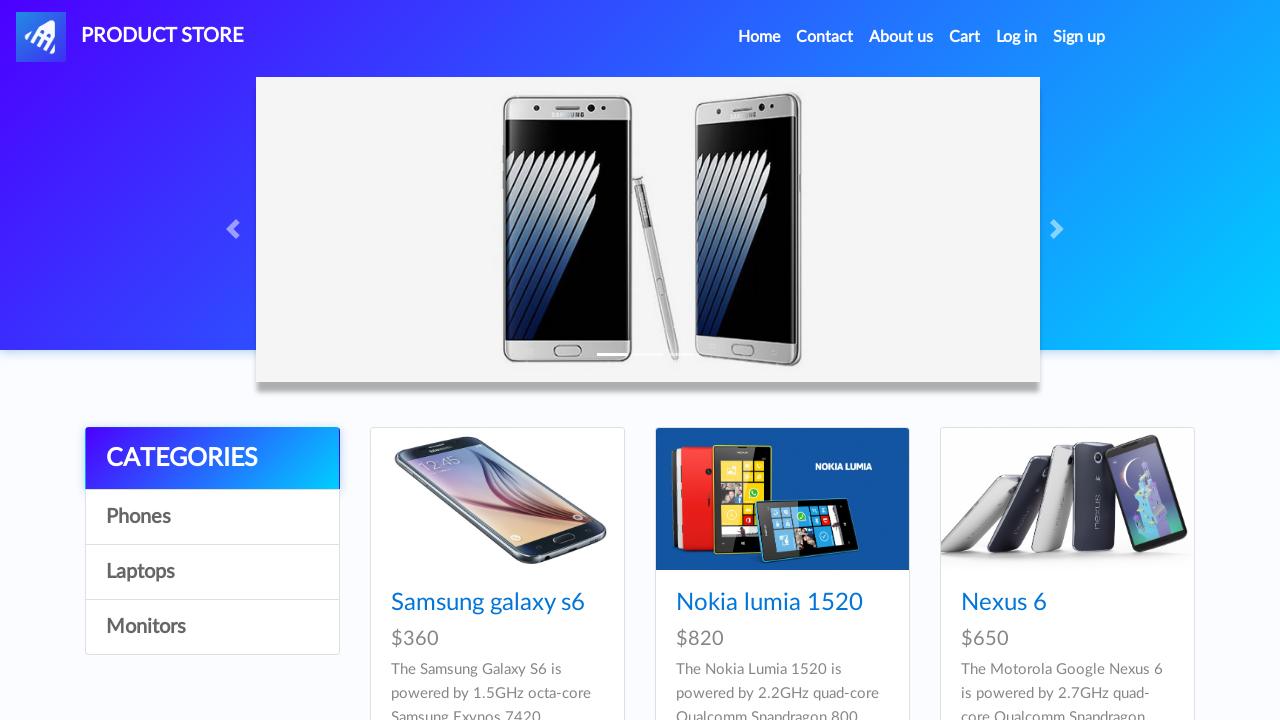

Waited for page to load (networkidle)
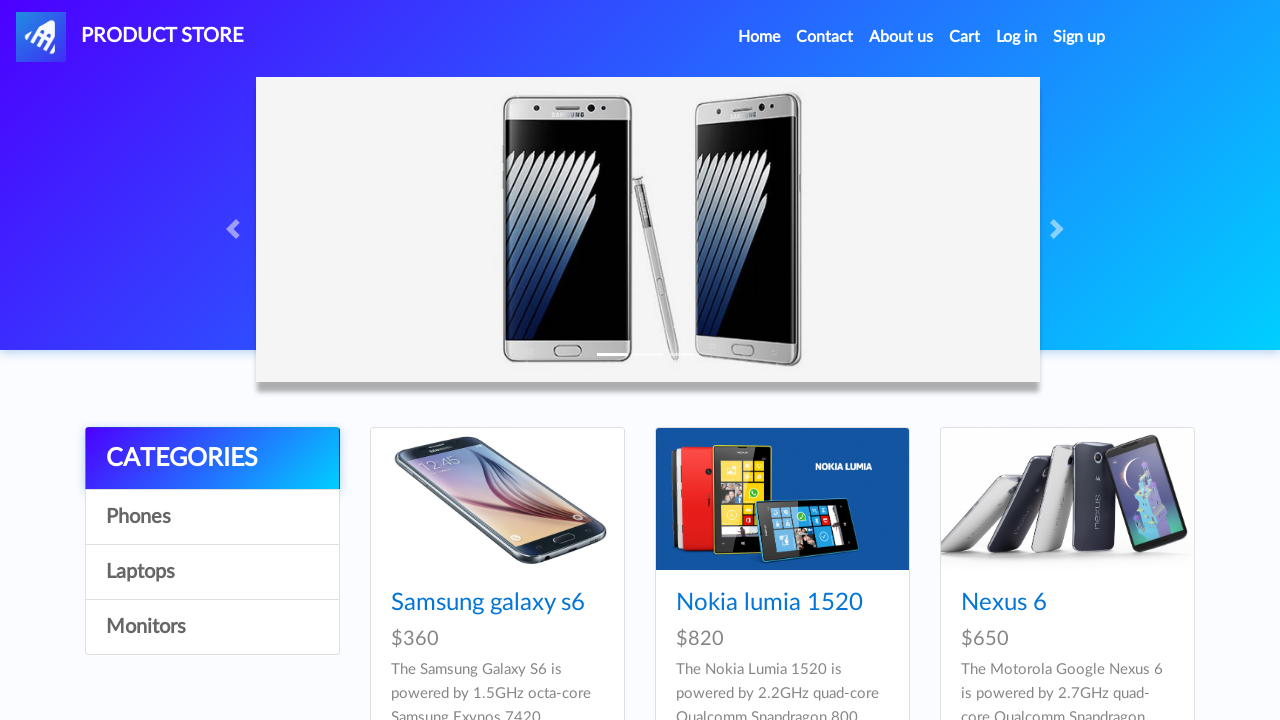

Clicked on Contact link at (825, 37) on internal:role=link[name="Contact"i]
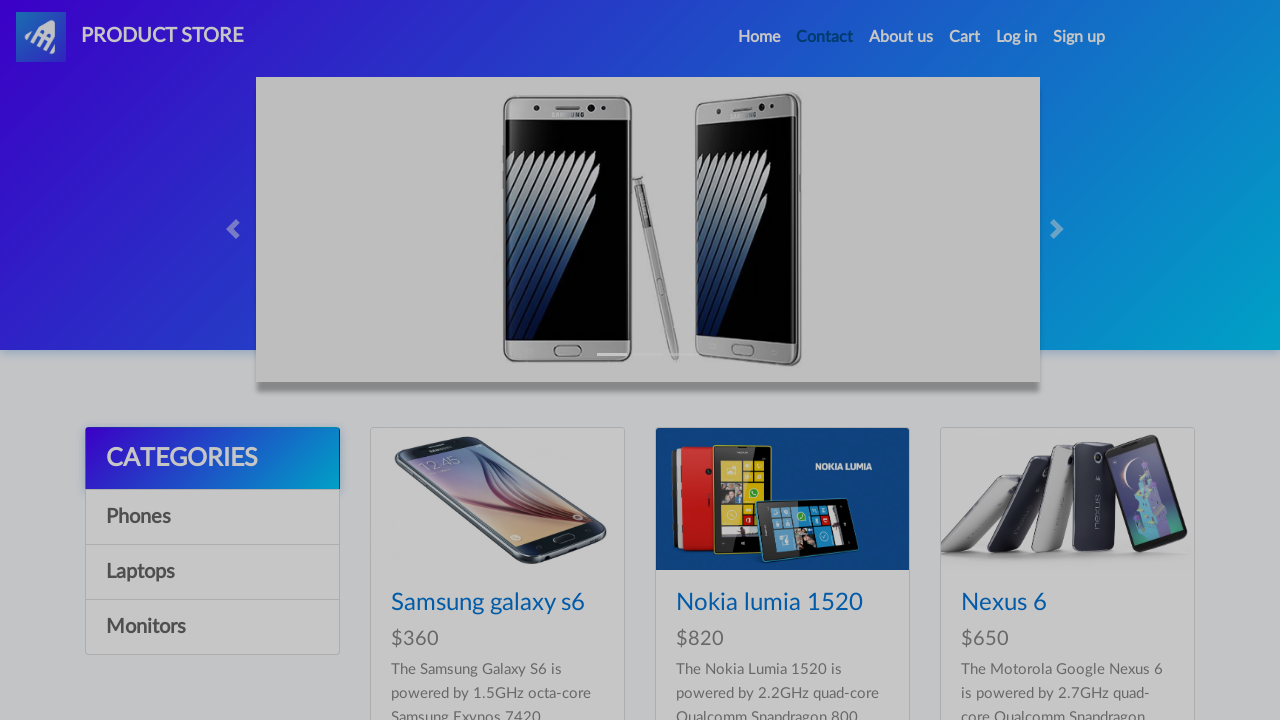

Contact modal appeared with form labels visible
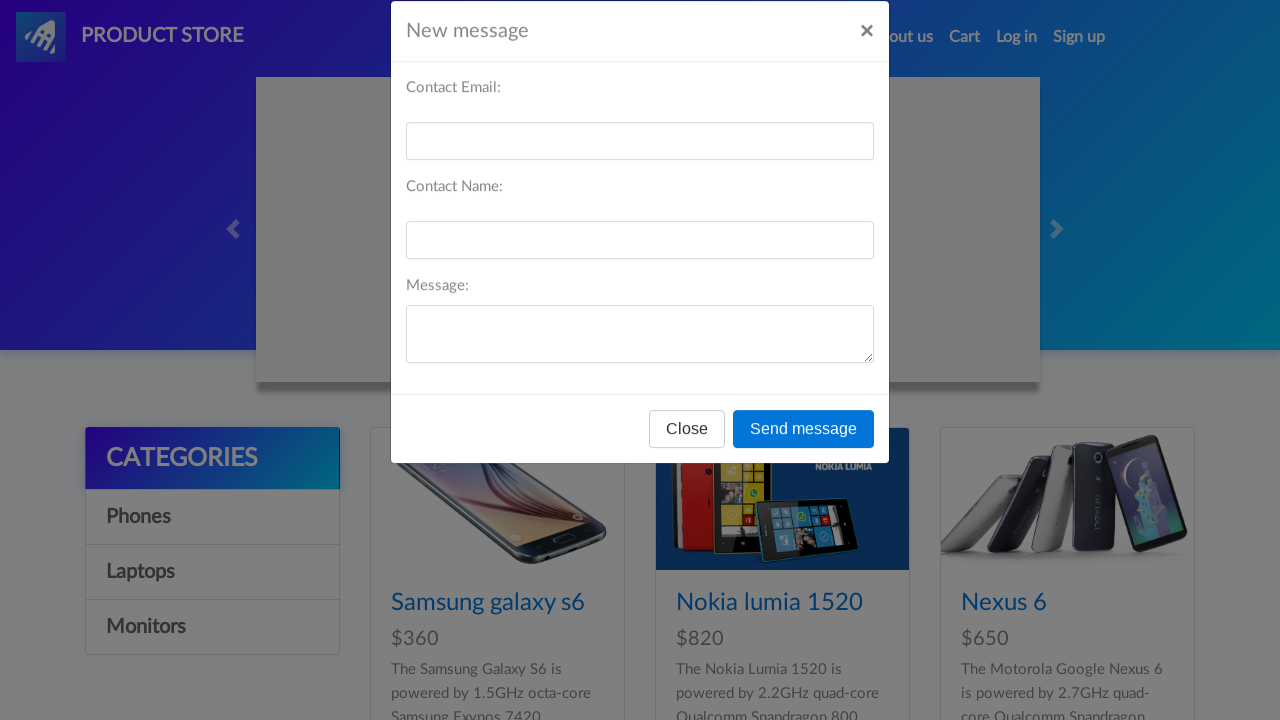

Located Contact Email label in the modal
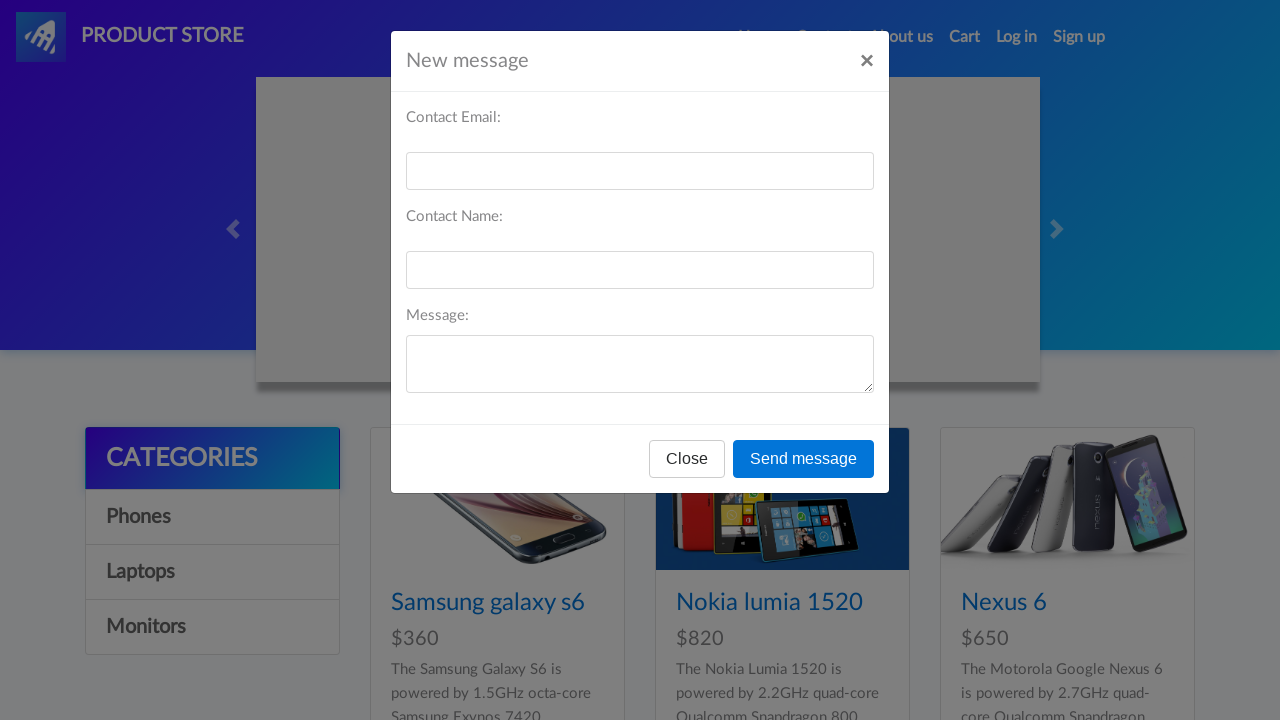

Verified that Contact Email label is visible
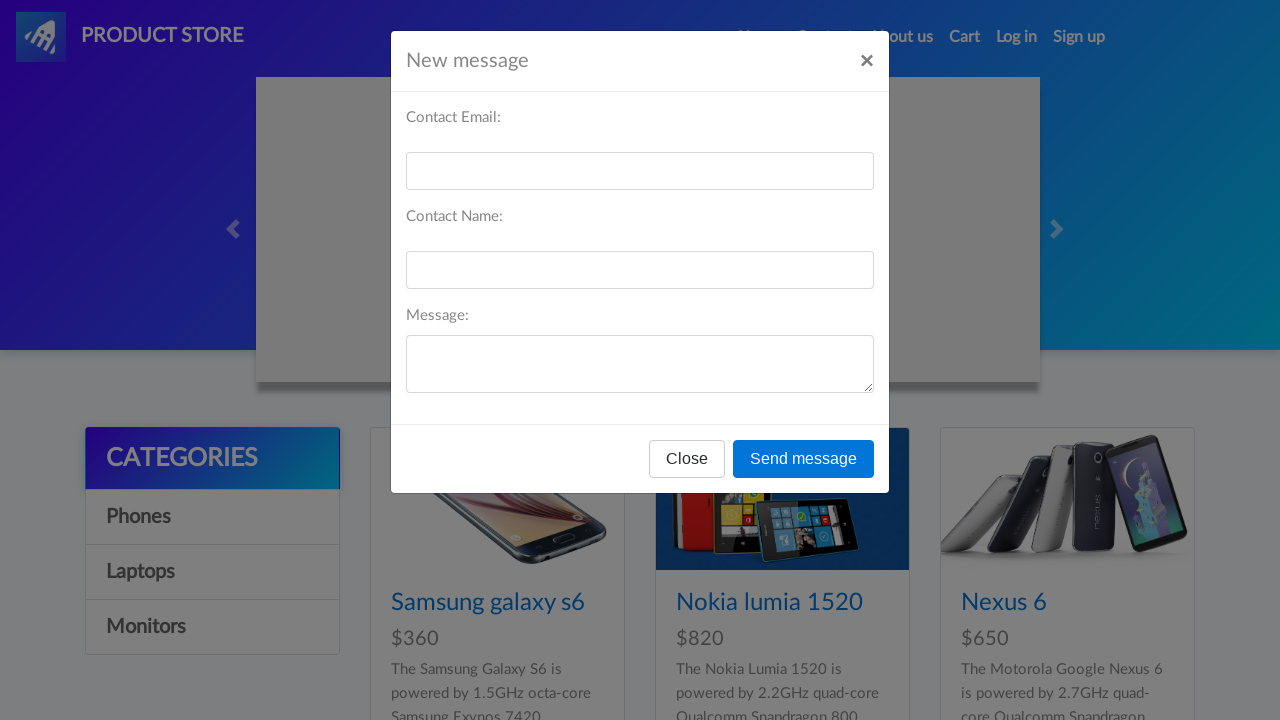

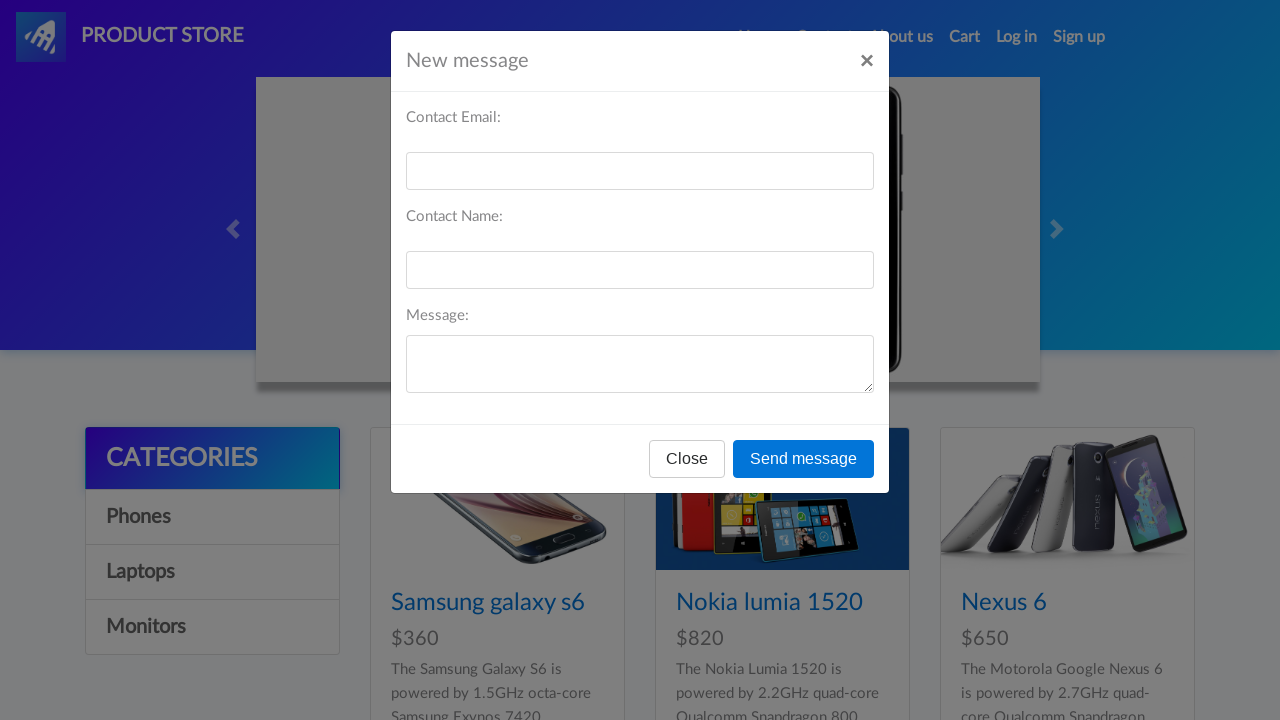